Tests that completed items are removed when Clear completed button is clicked

Starting URL: https://demo.playwright.dev/todomvc

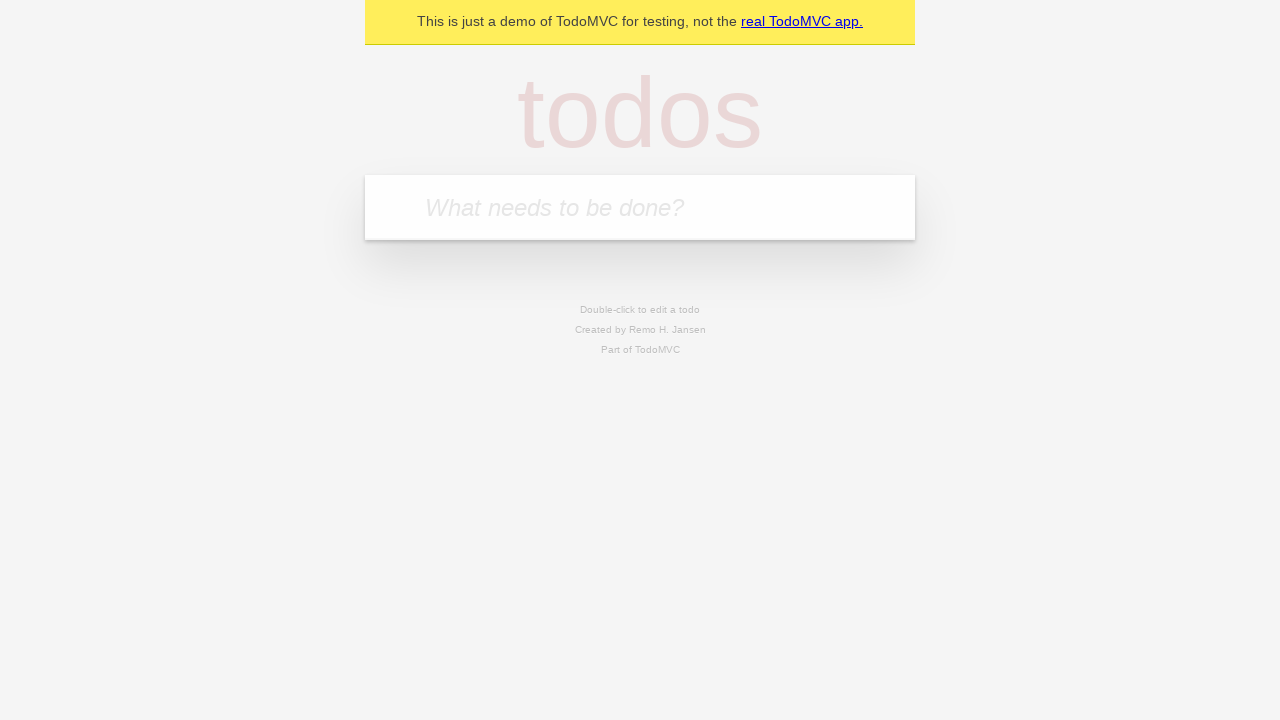

Filled todo input with 'buy some cheese' on internal:attr=[placeholder="What needs to be done?"i]
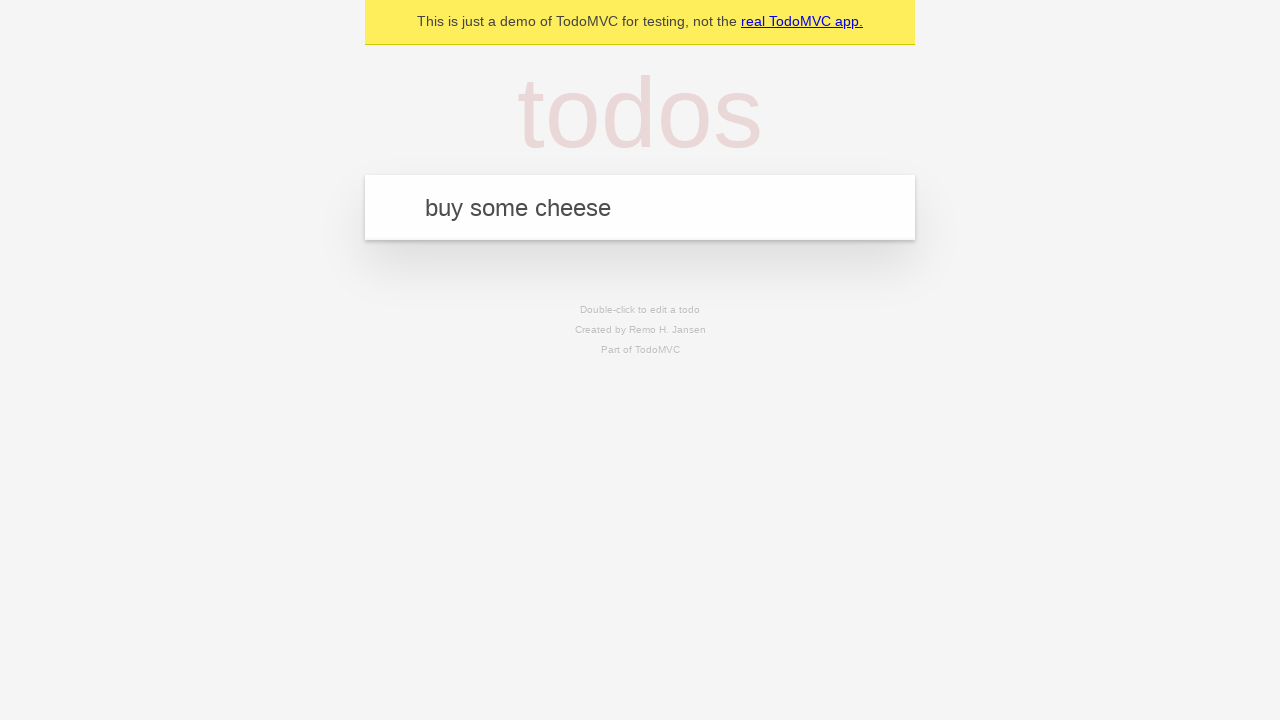

Pressed Enter to add first todo on internal:attr=[placeholder="What needs to be done?"i]
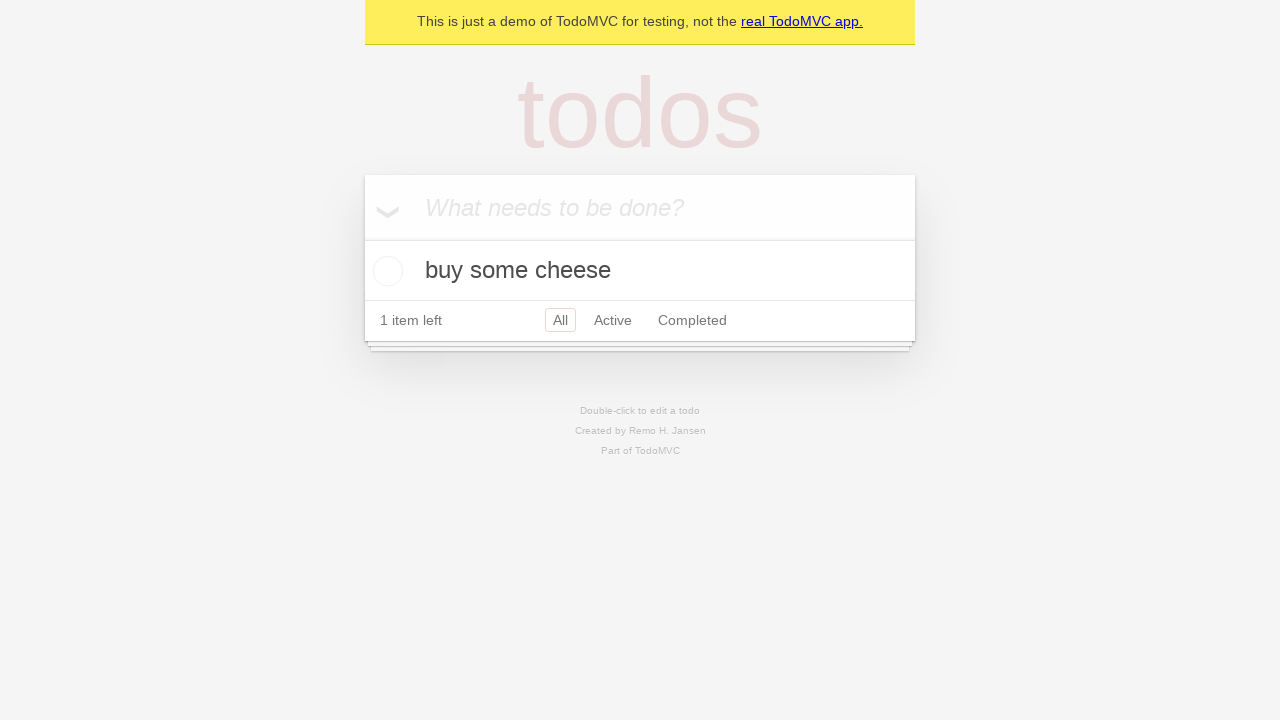

Filled todo input with 'feed the cat' on internal:attr=[placeholder="What needs to be done?"i]
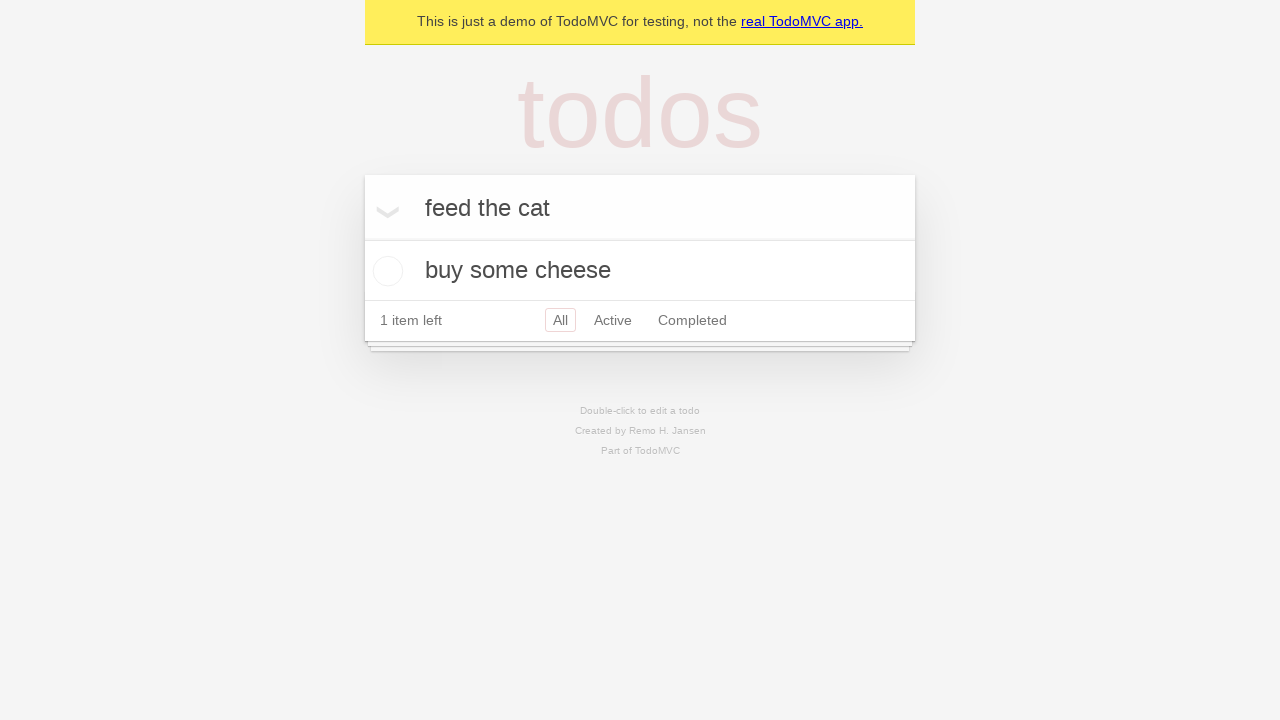

Pressed Enter to add second todo on internal:attr=[placeholder="What needs to be done?"i]
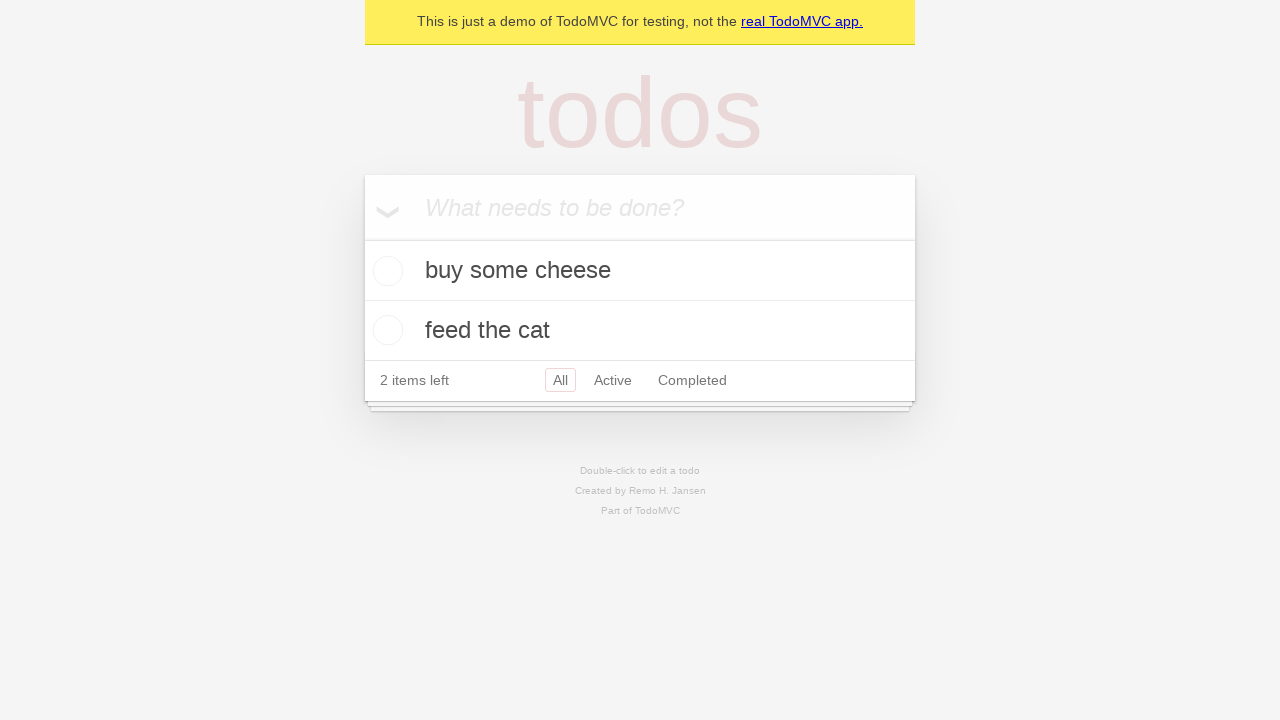

Filled todo input with 'book a doctors appointment' on internal:attr=[placeholder="What needs to be done?"i]
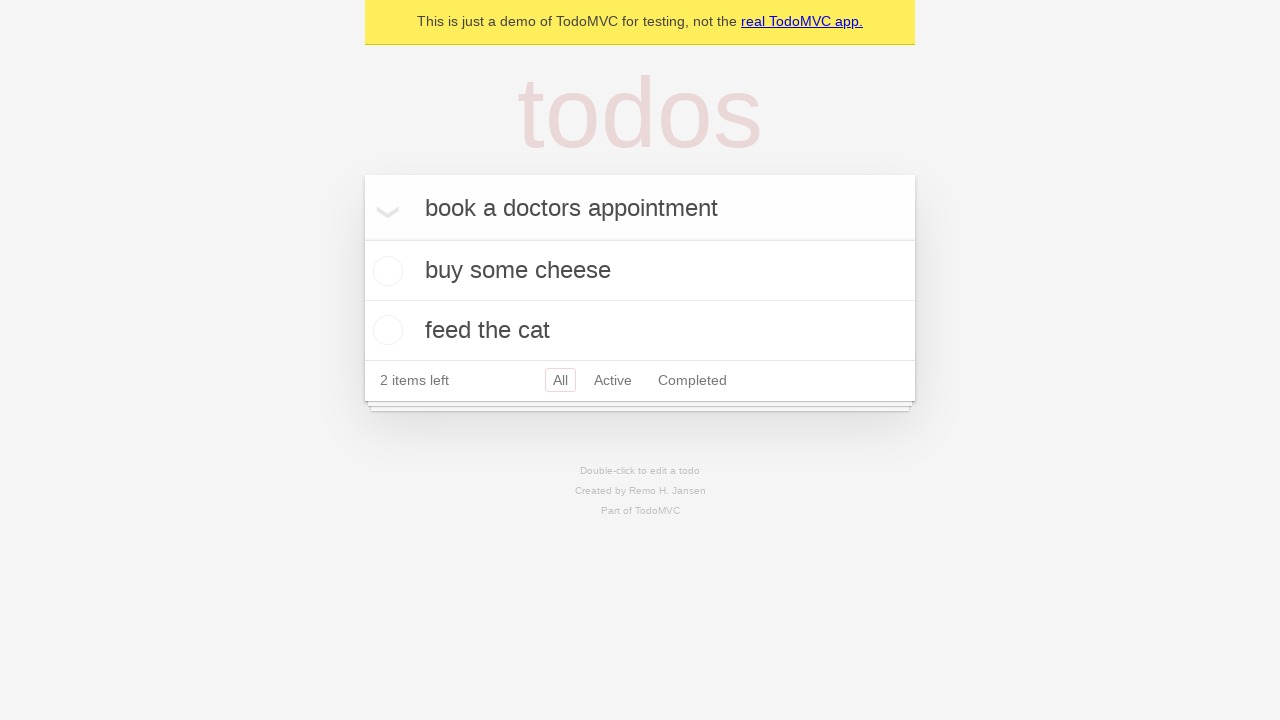

Pressed Enter to add third todo on internal:attr=[placeholder="What needs to be done?"i]
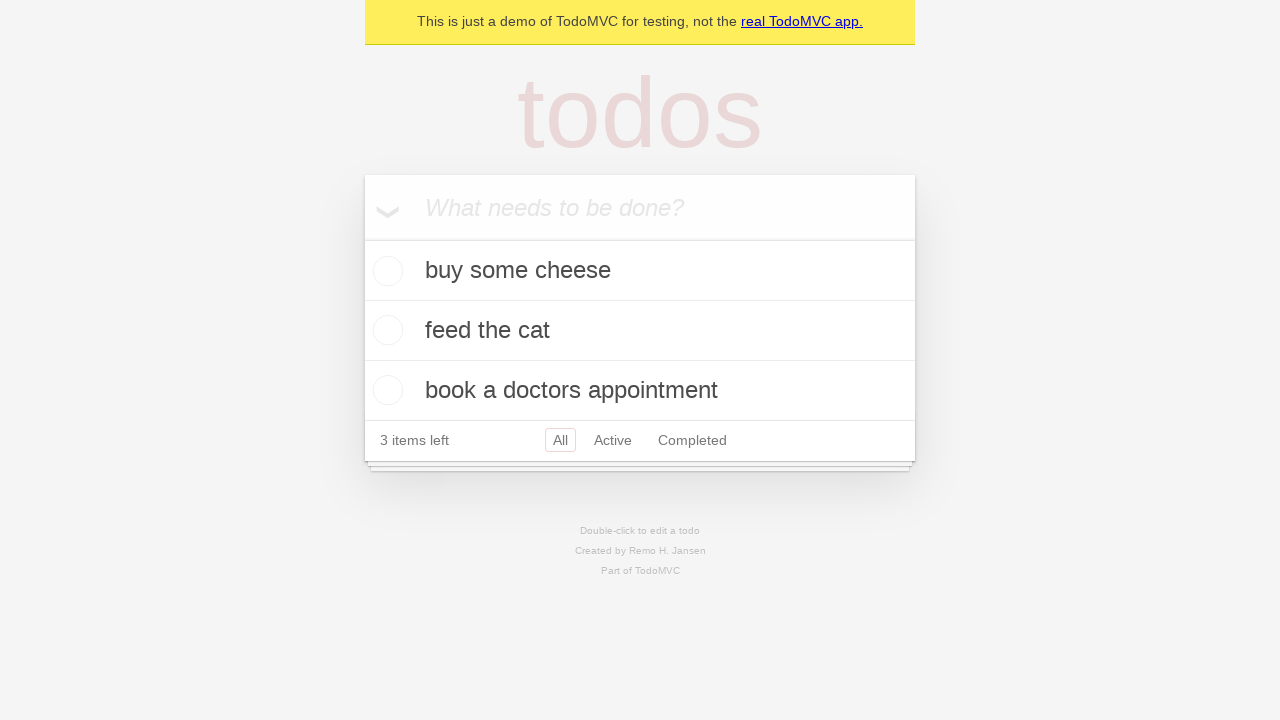

Checked the second todo item (feed the cat) at (385, 330) on internal:testid=[data-testid="todo-item"s] >> nth=1 >> internal:role=checkbox
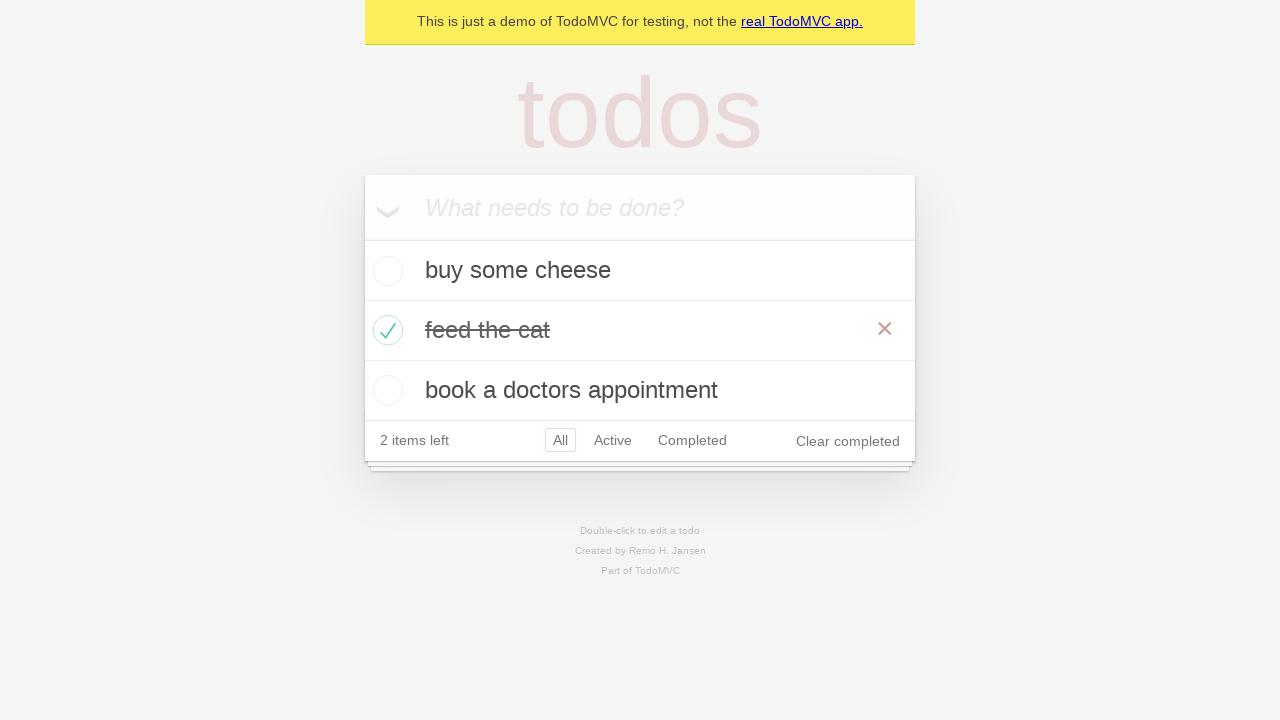

Clicked 'Clear completed' button at (848, 441) on internal:role=button[name="Clear completed"i]
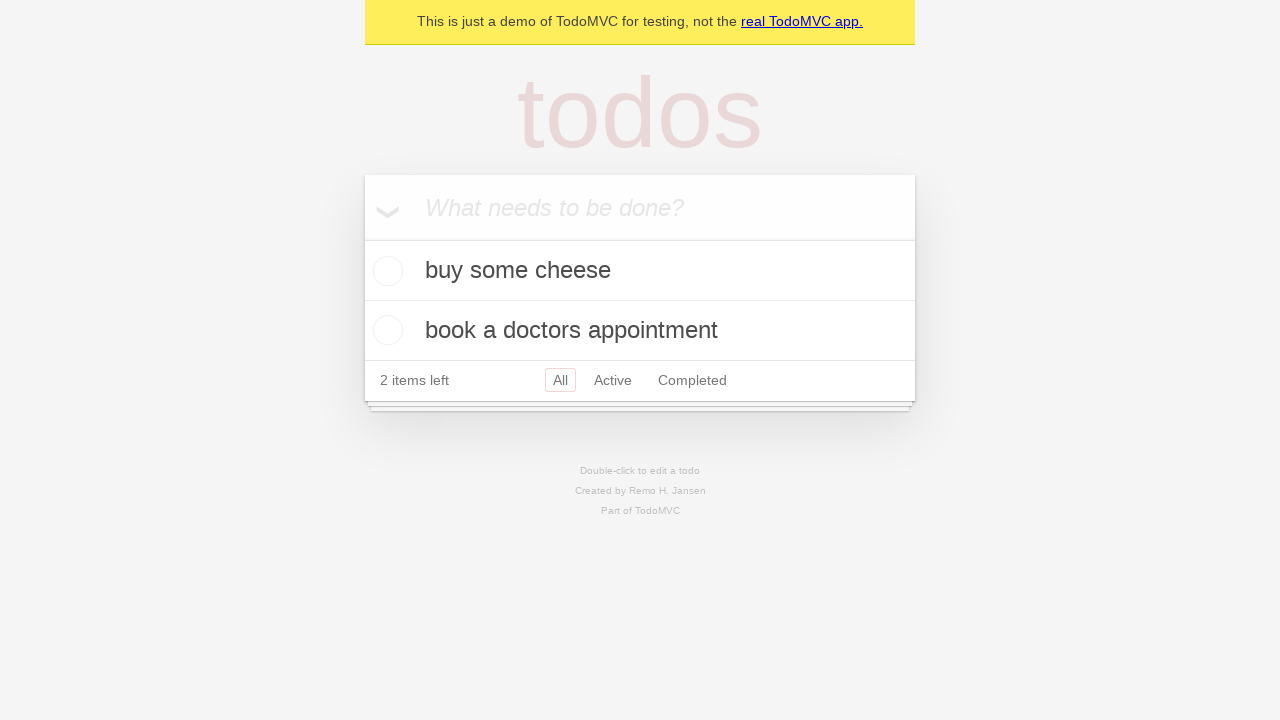

Confirmed that completed items were removed and only 2 todos remain
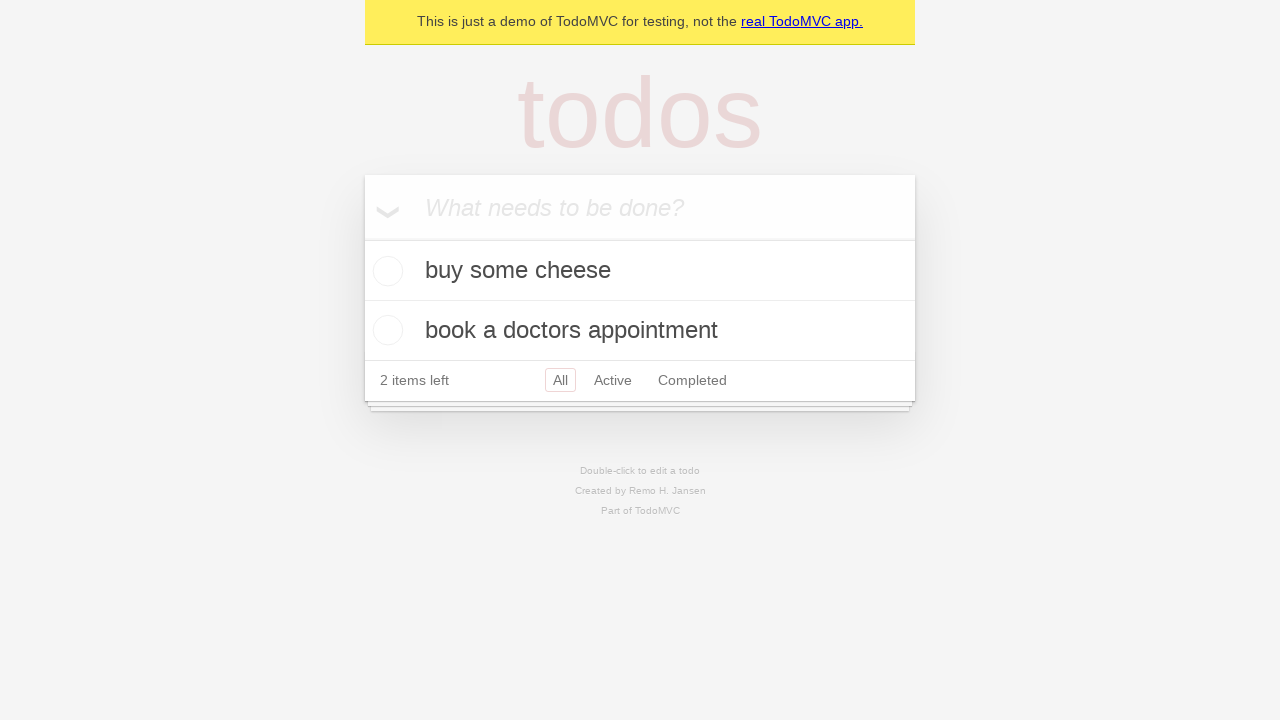

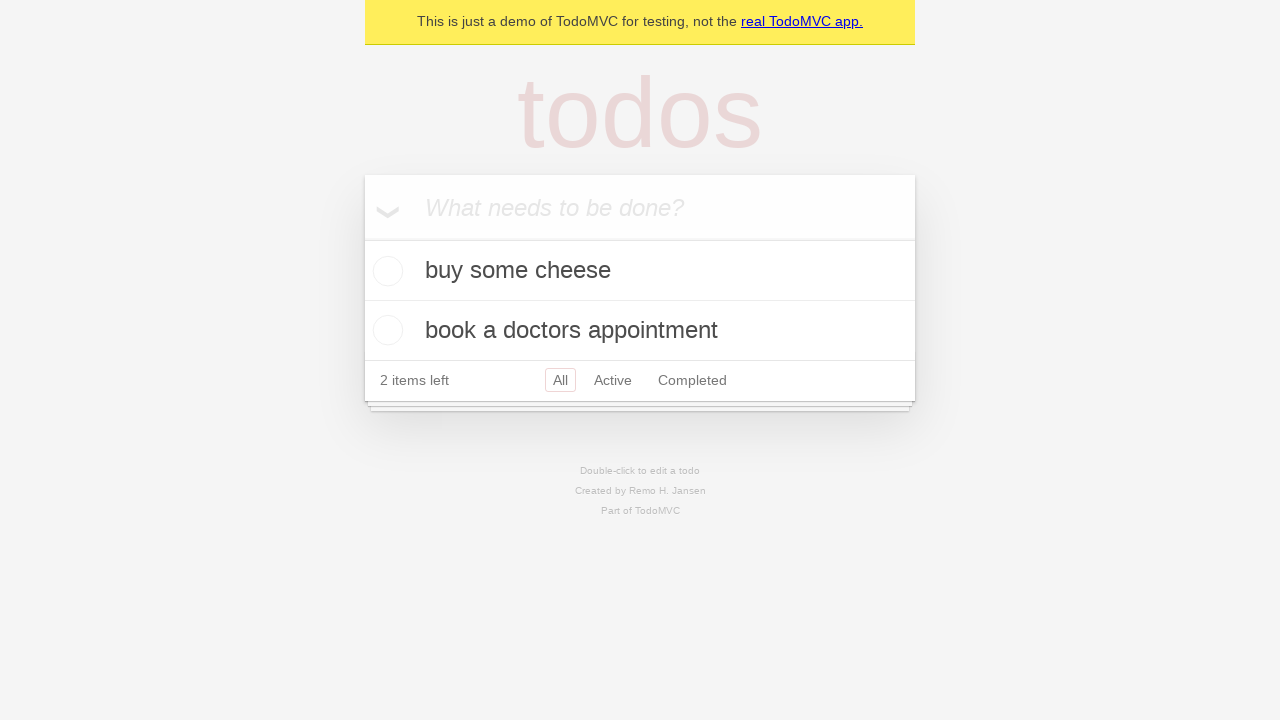